Tests keyboard actions by typing text into a form field while holding the SHIFT key to produce uppercase text, demonstrating keyboard modifier functionality.

Starting URL: https://awesomeqa.com/practice.html

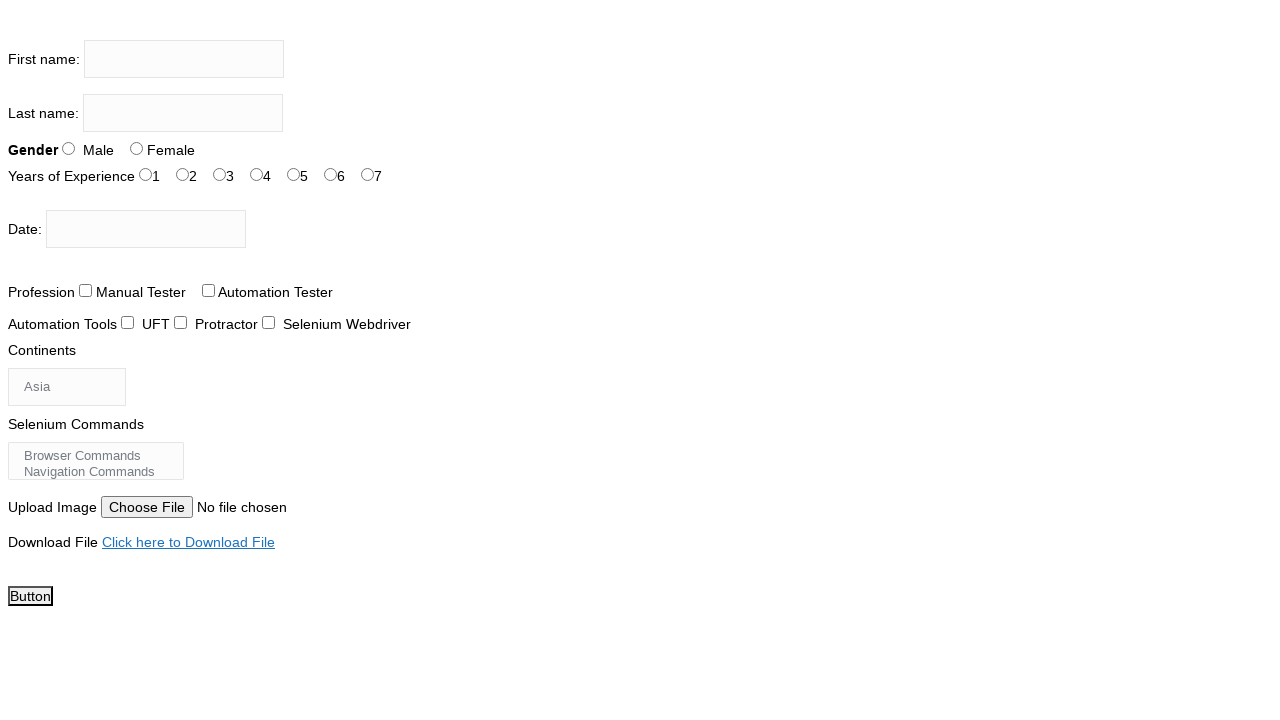

Located the firstname input field
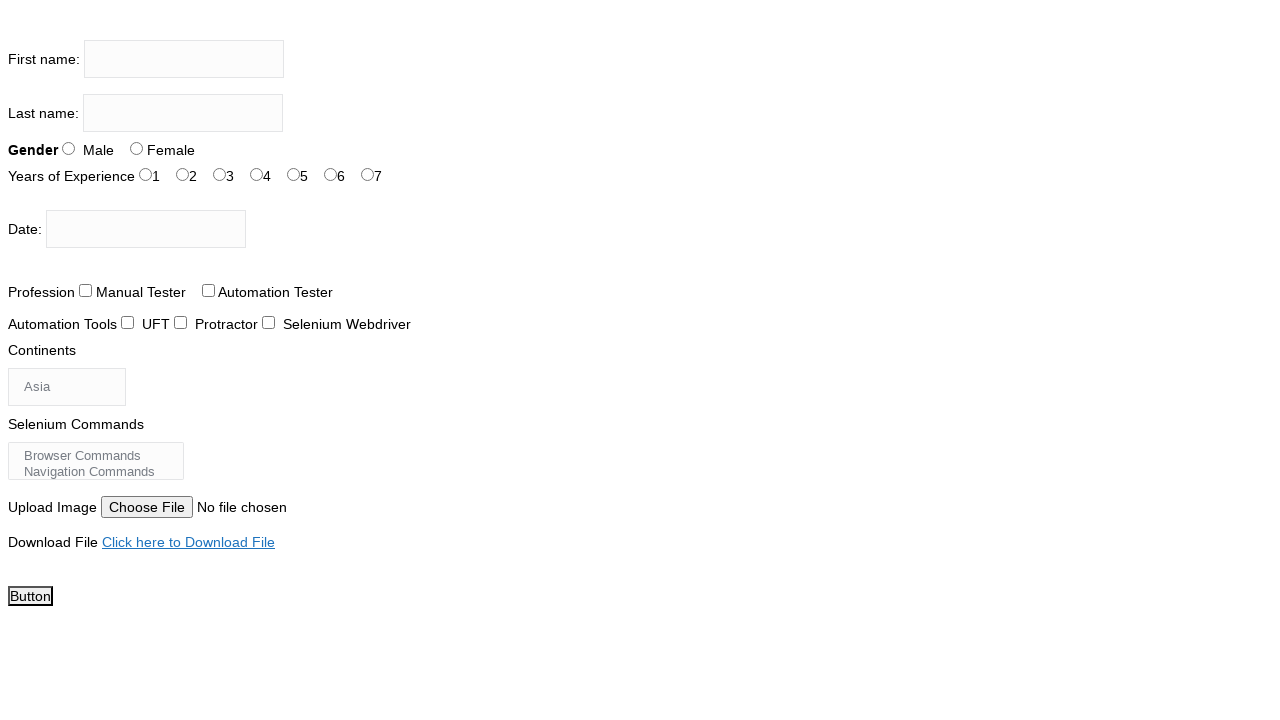

Clicked on the firstname input field at (184, 59) on input[name='firstname']
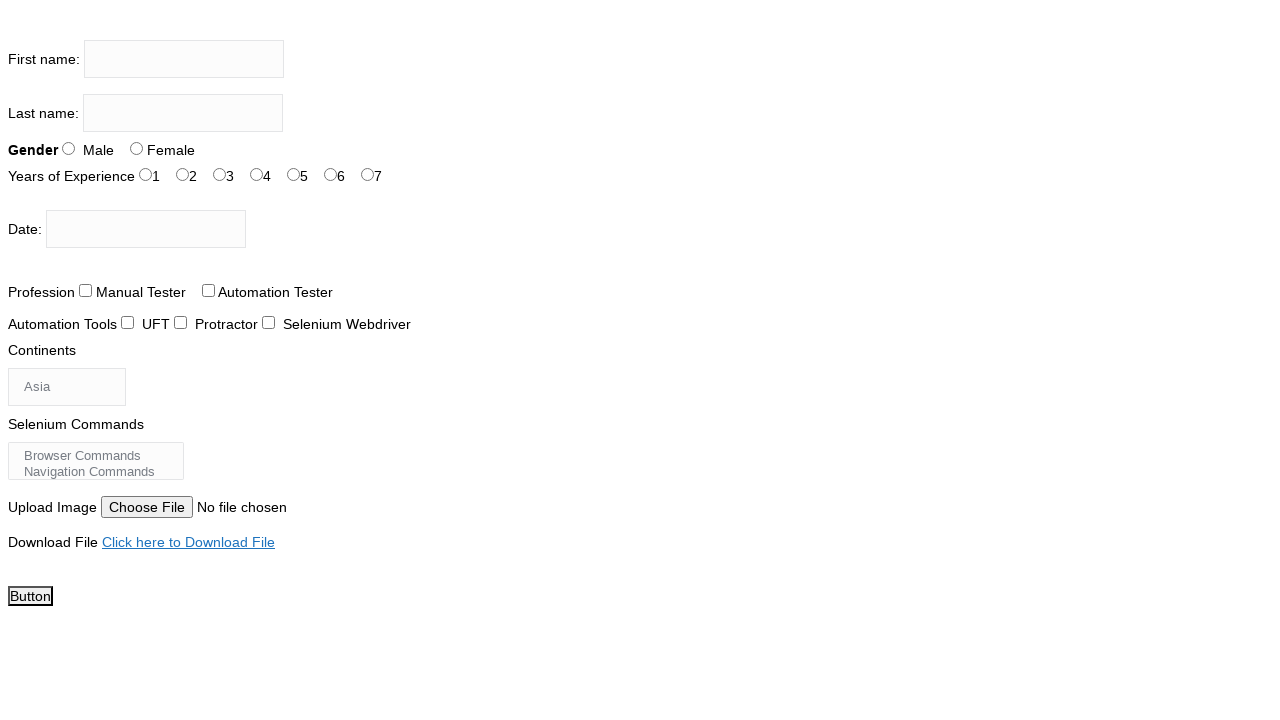

Pressed and held SHIFT key
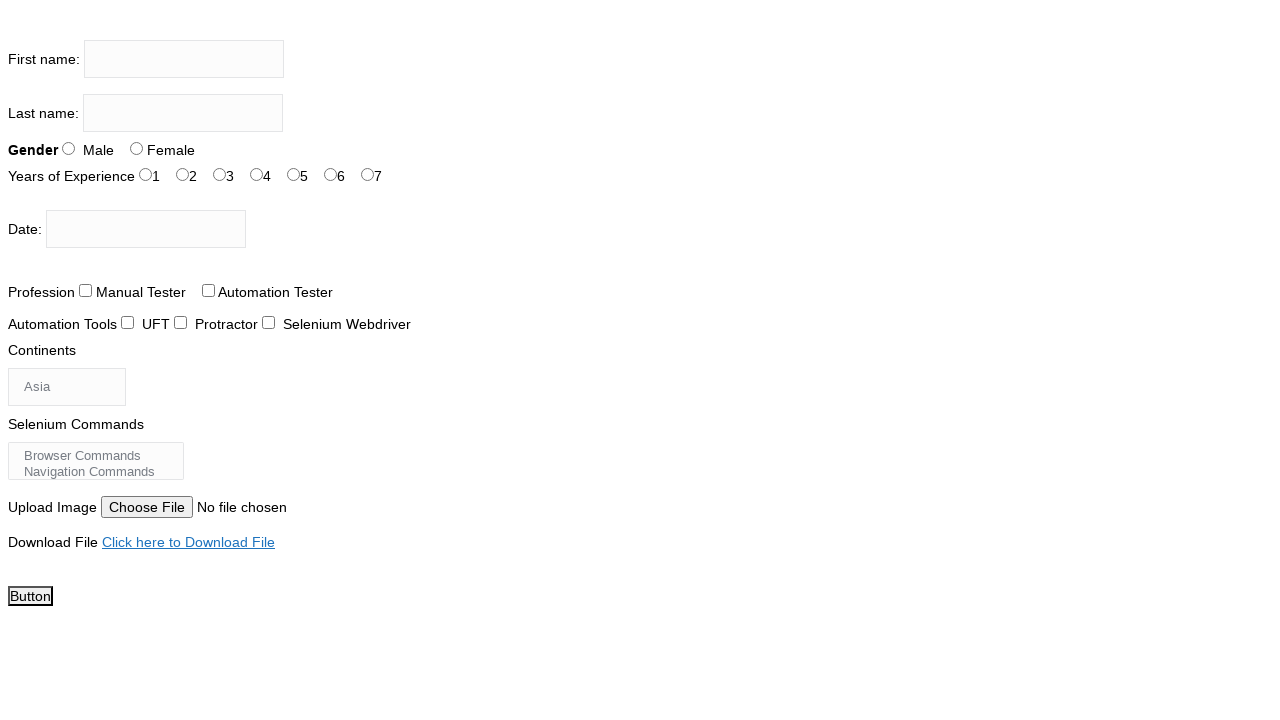

Typed 'the testing academy' with SHIFT held down to produce uppercase text
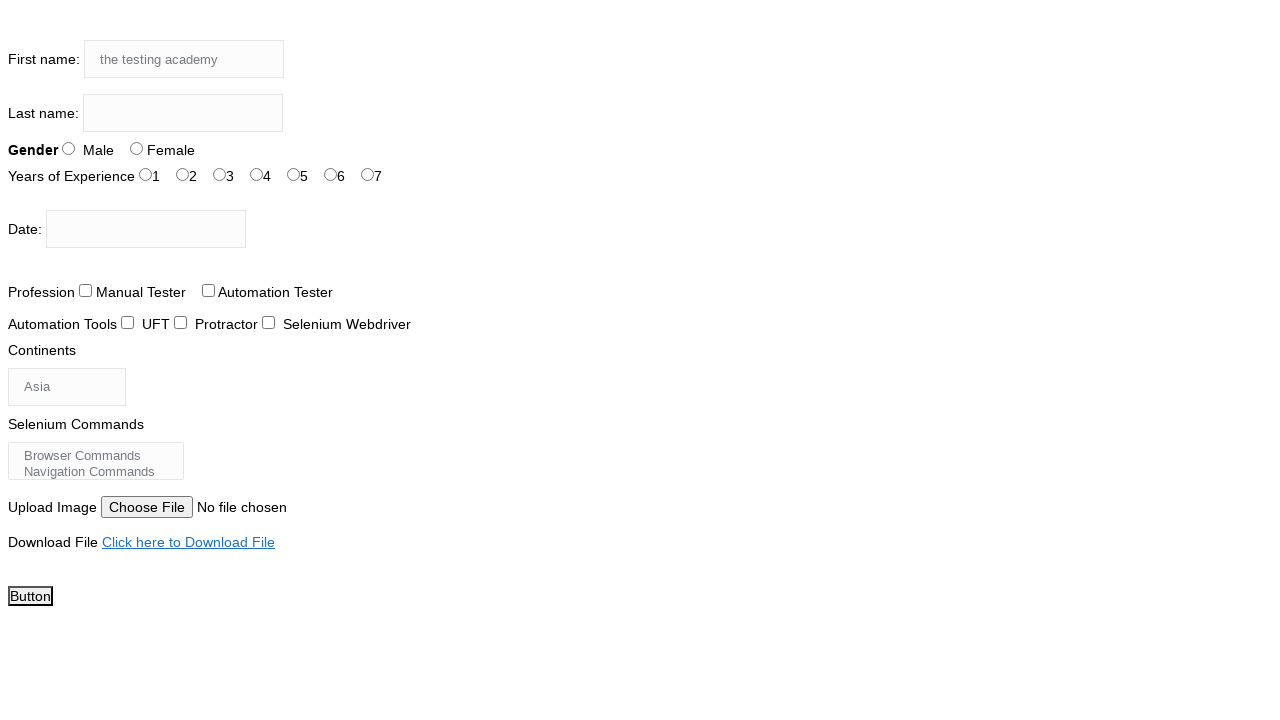

Released SHIFT key
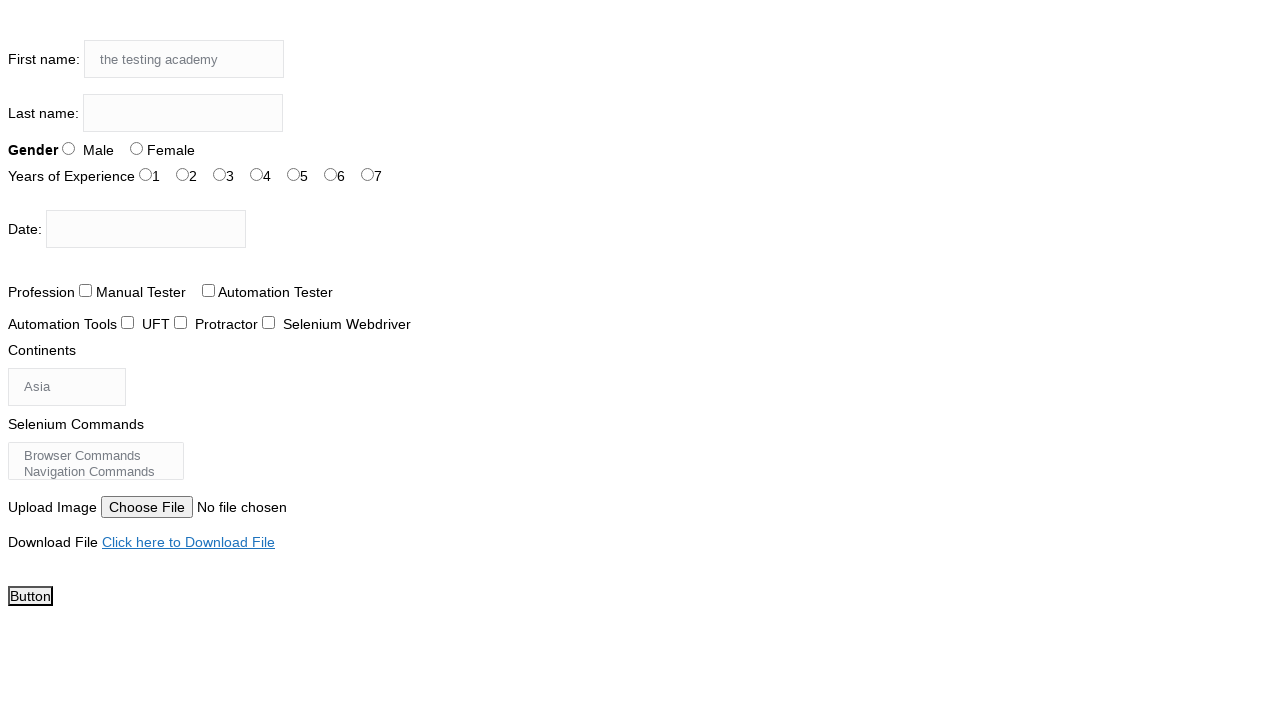

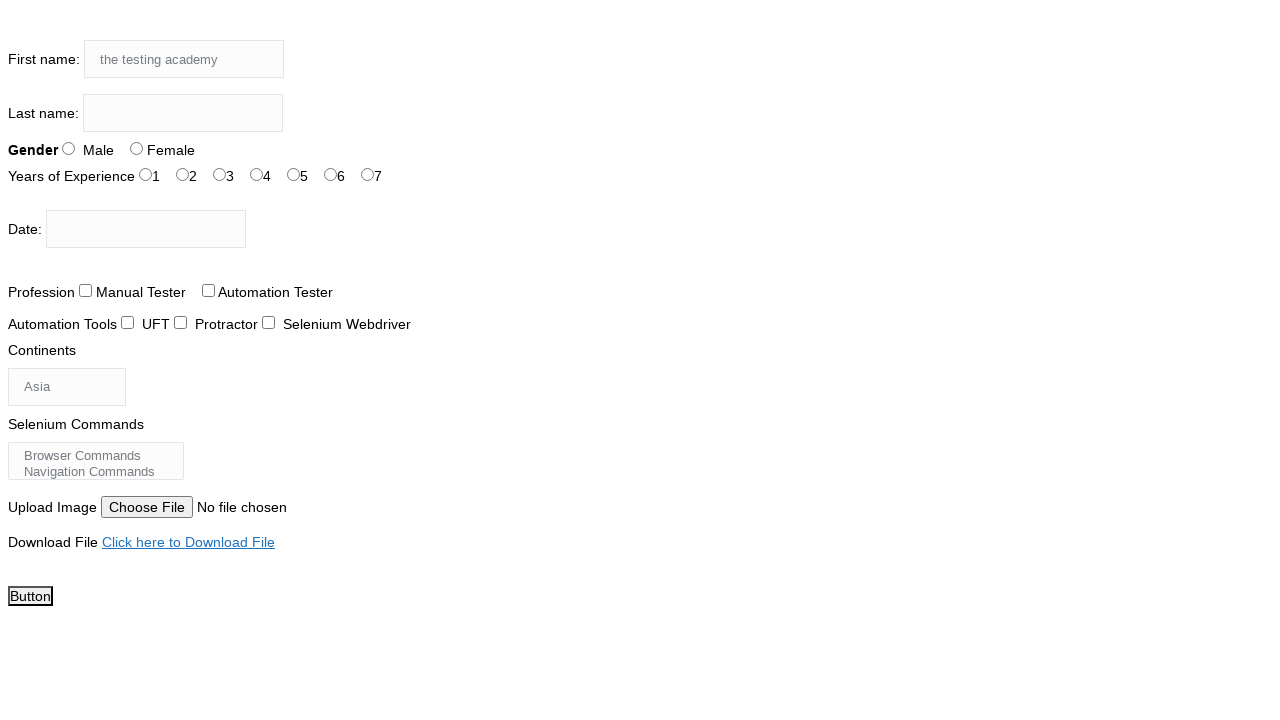